Tests window handling by opening a new browser window, switching to it to fill a text field, then switching back to the main window

Starting URL: https://skpatro.github.io/demo/links/

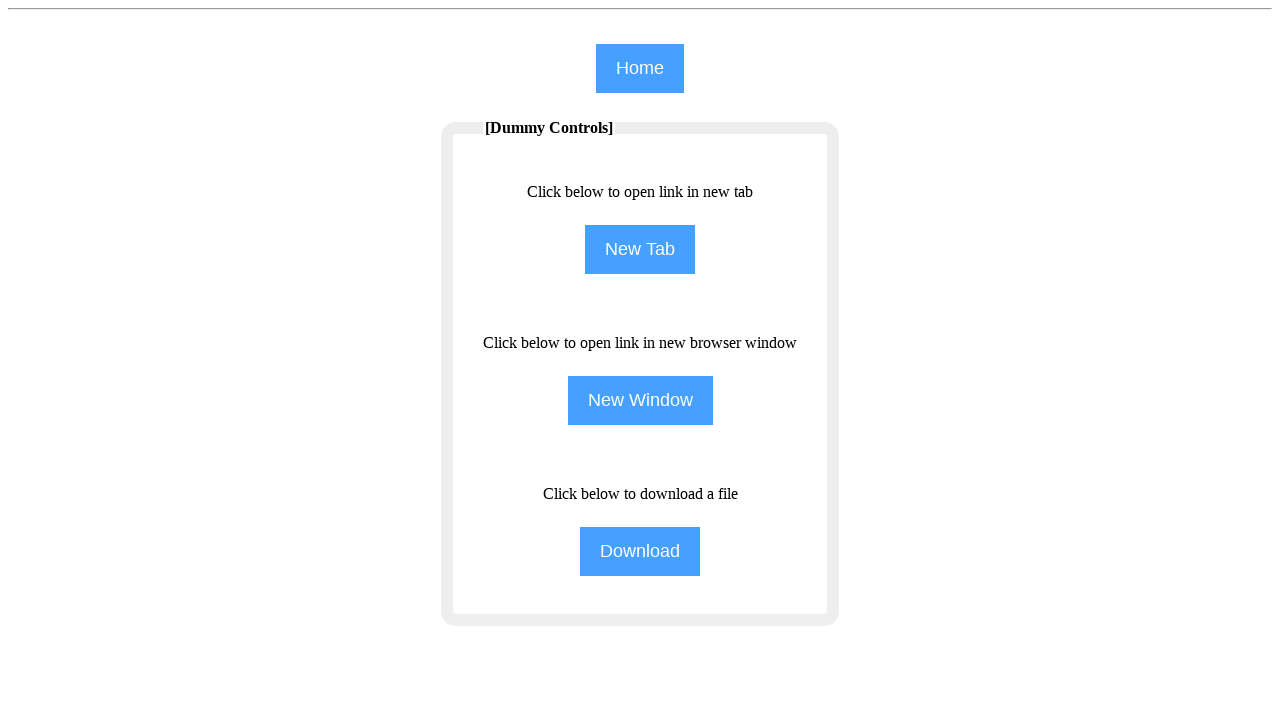

Clicked button to open new window at (640, 400) on input[name='NewWindow']
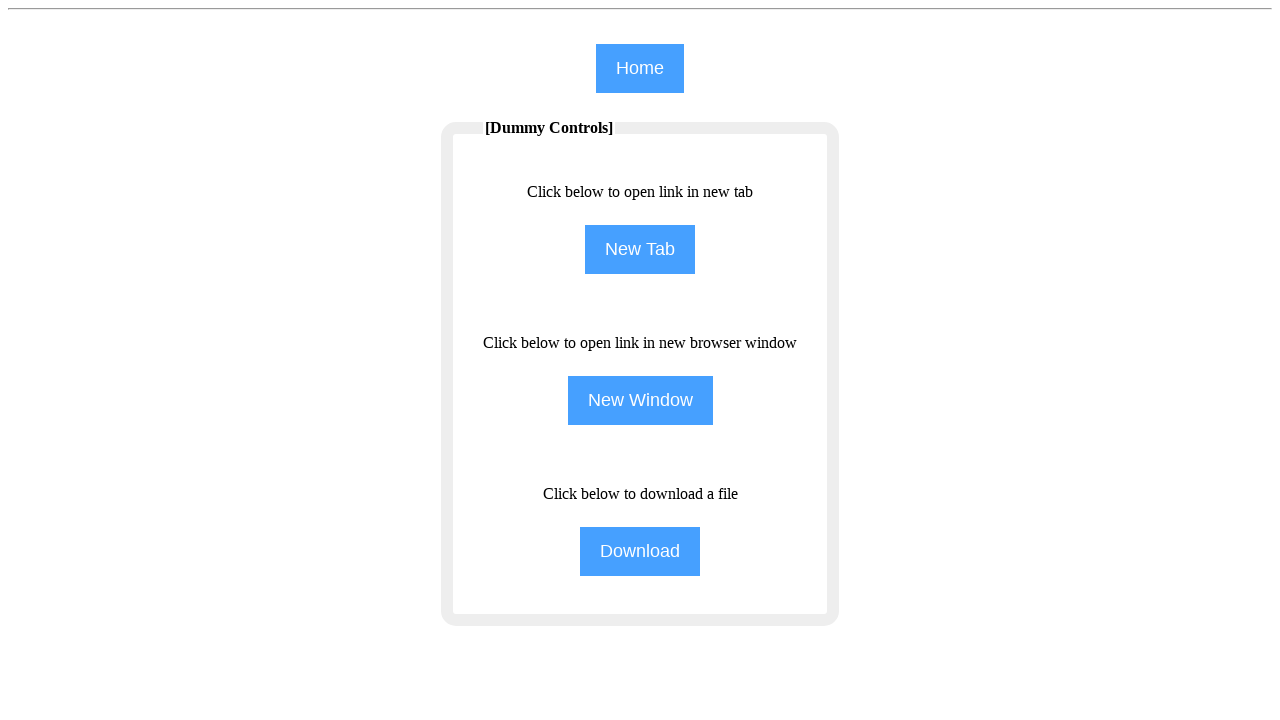

New browser window opened and captured
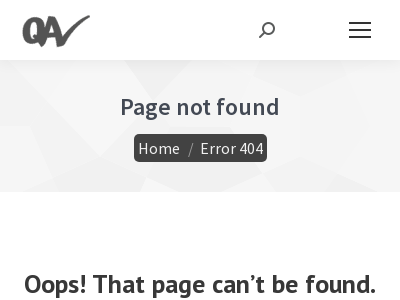

New window page loaded completely
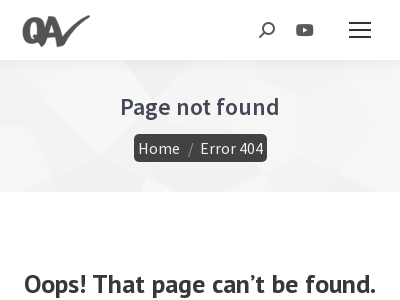

Filled text field in new window with 'Selenium' on (//input[@type='text'])[4]
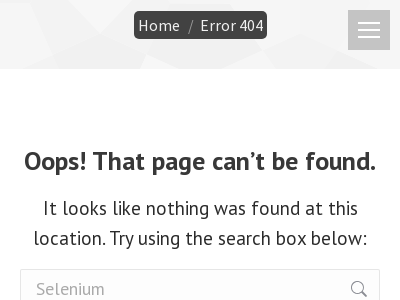

Located text element in original window
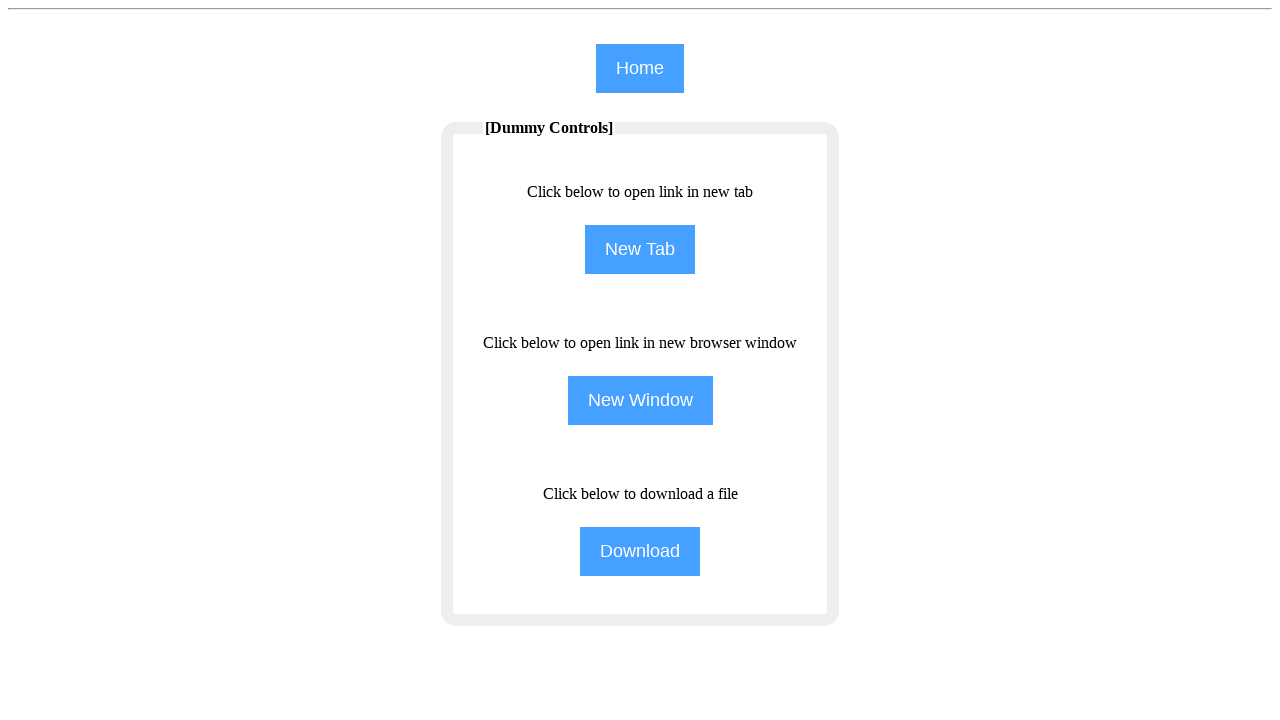

Retrieved text content from original window: 'Click below to open link in new tab'
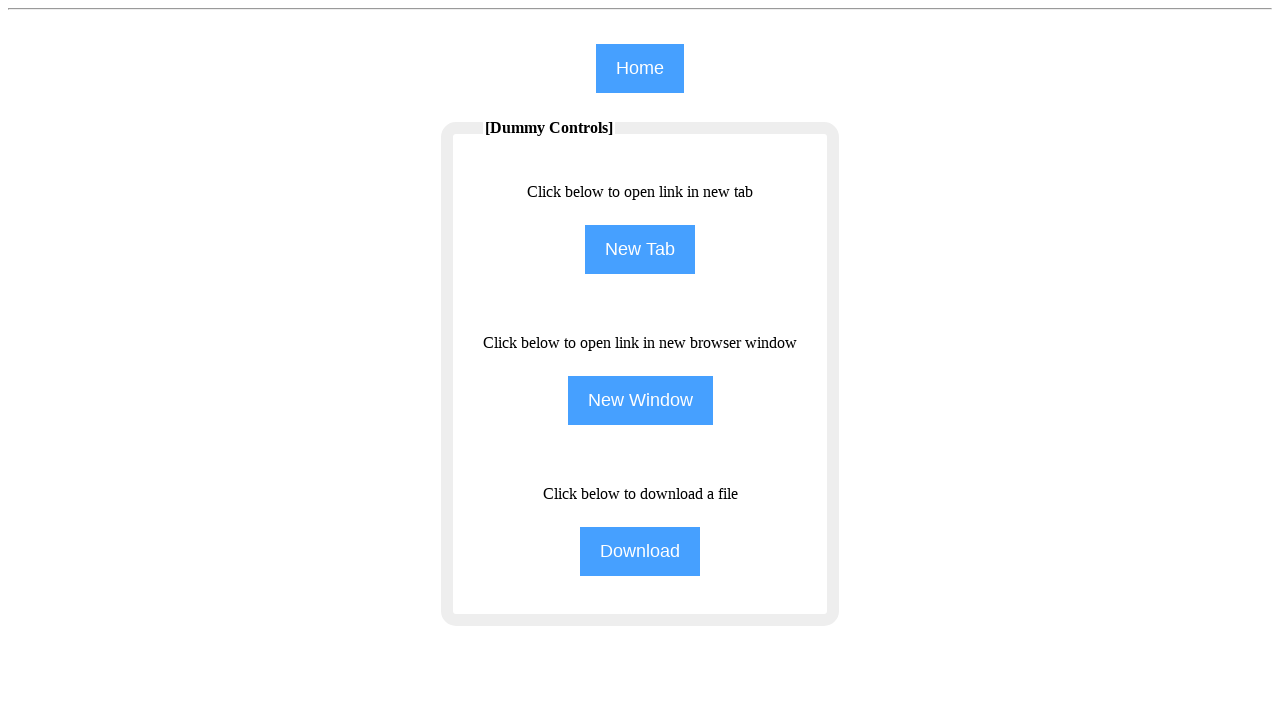

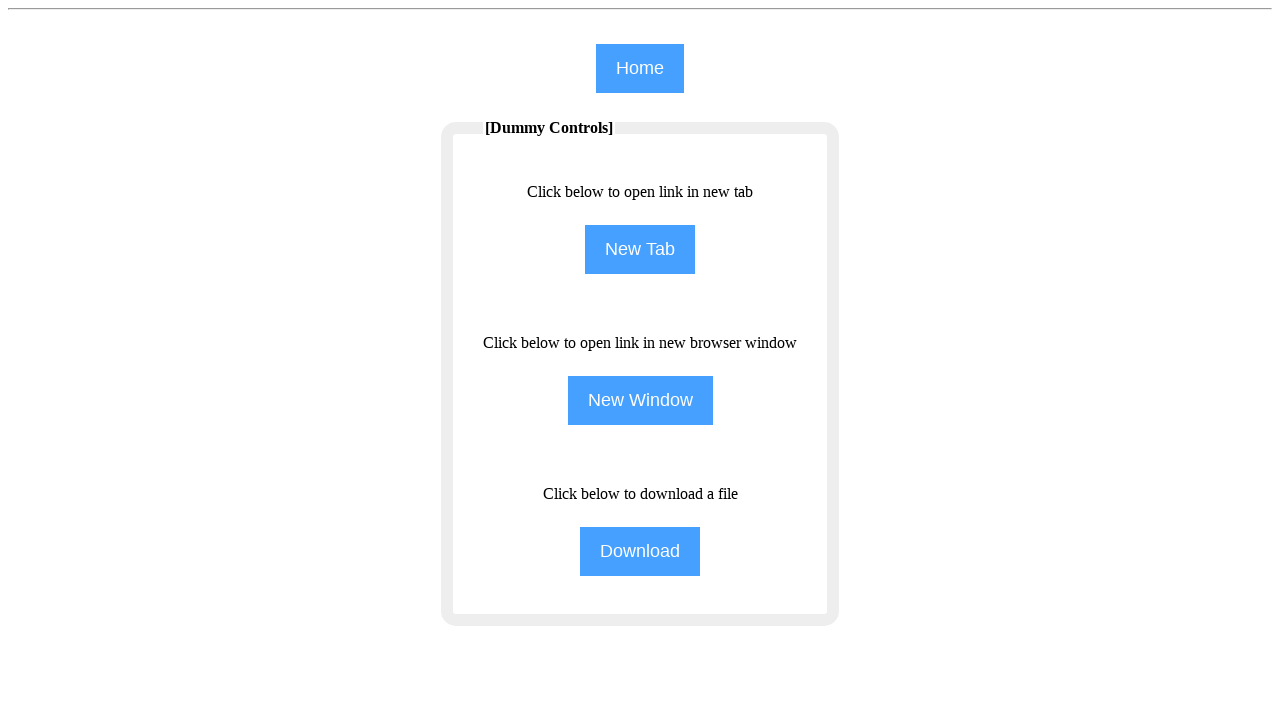